Clicks the Geolocation link under Chapter 5 and verifies navigation to the geolocation page

Starting URL: https://bonigarcia.dev/selenium-webdriver-java/

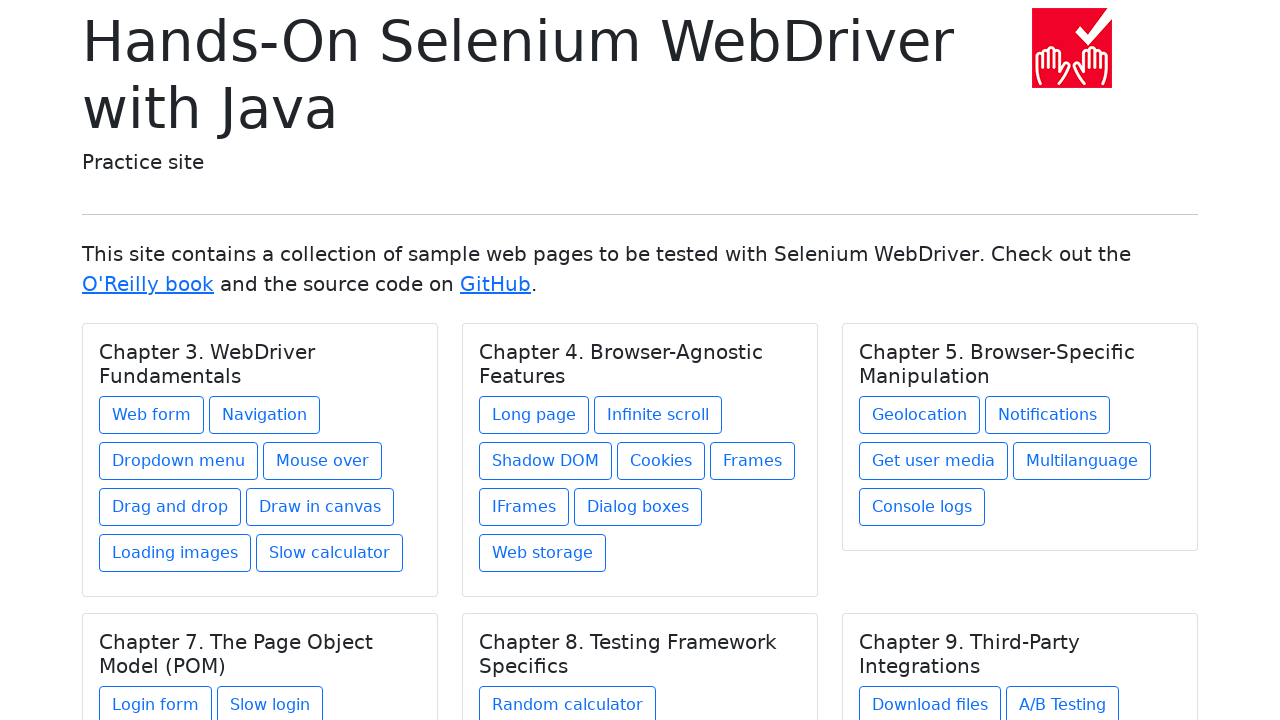

Clicked Geolocation link under Chapter 5 at (920, 415) on xpath=//h5[text() = 'Chapter 5. Browser-Specific Manipulation']/../a[@href = 'ge
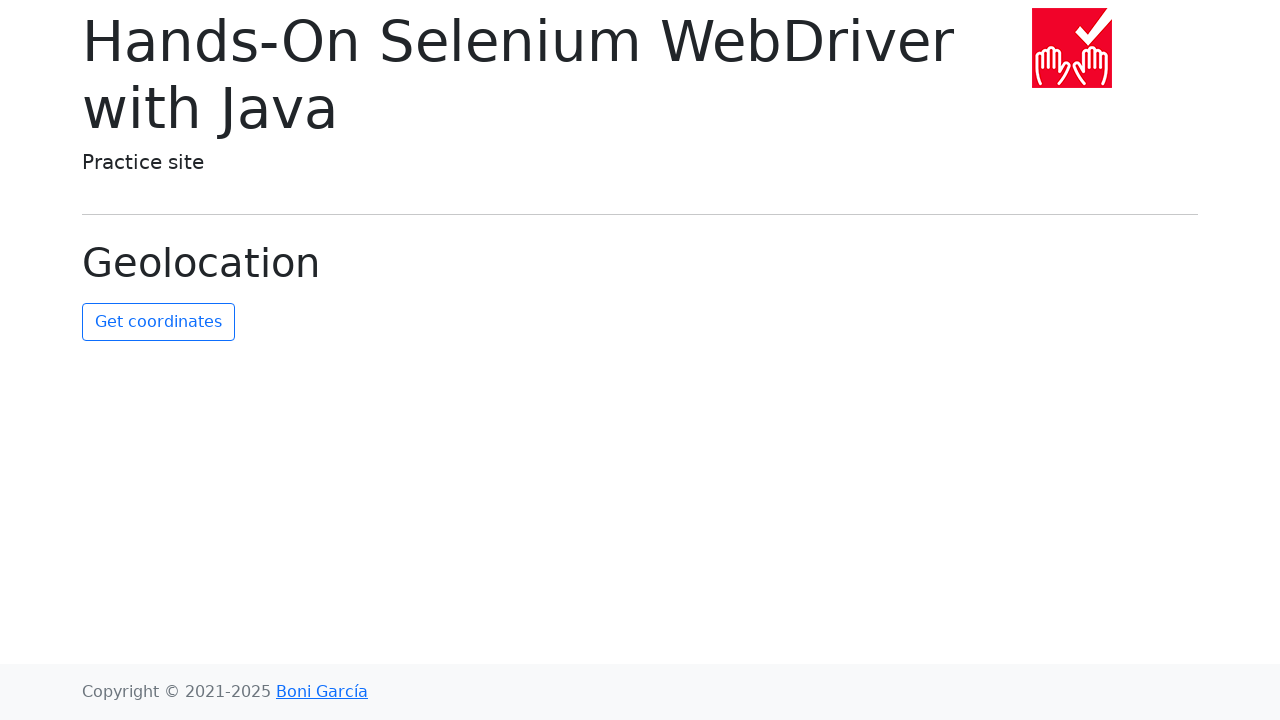

Page header with class 'display-6' loaded
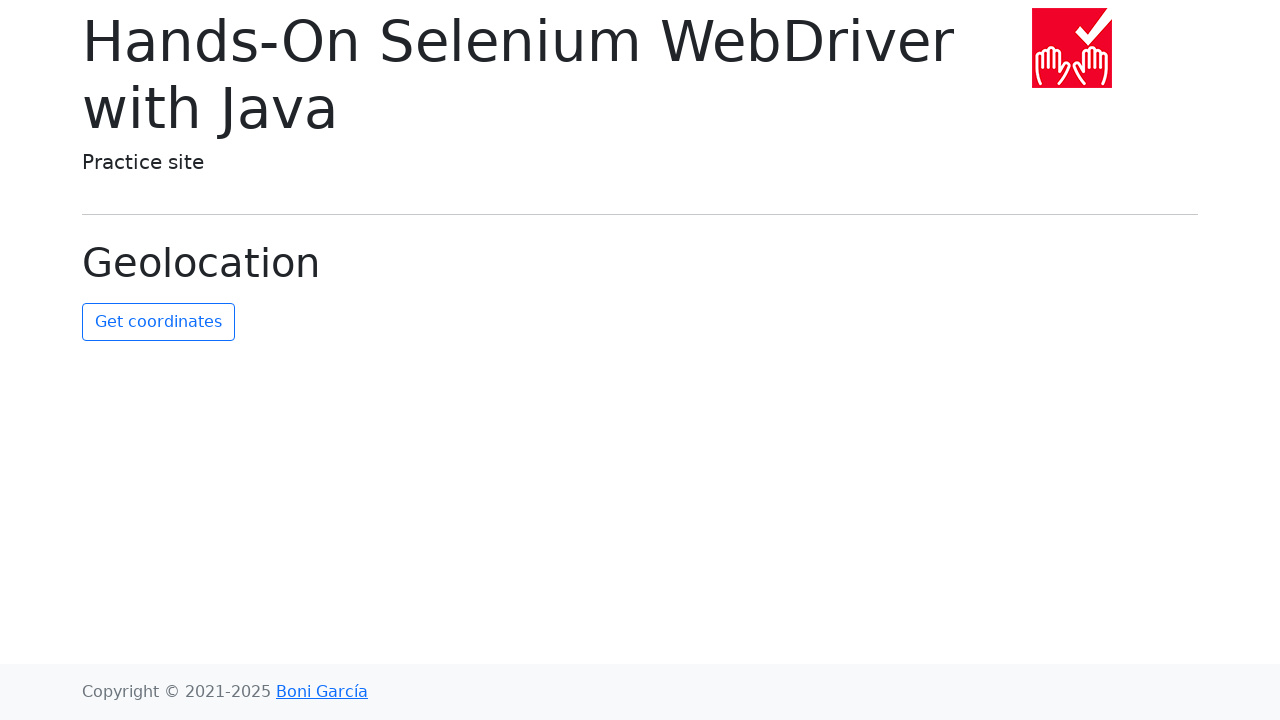

Verified URL is https://bonigarcia.dev/selenium-webdriver-java/geolocation.html
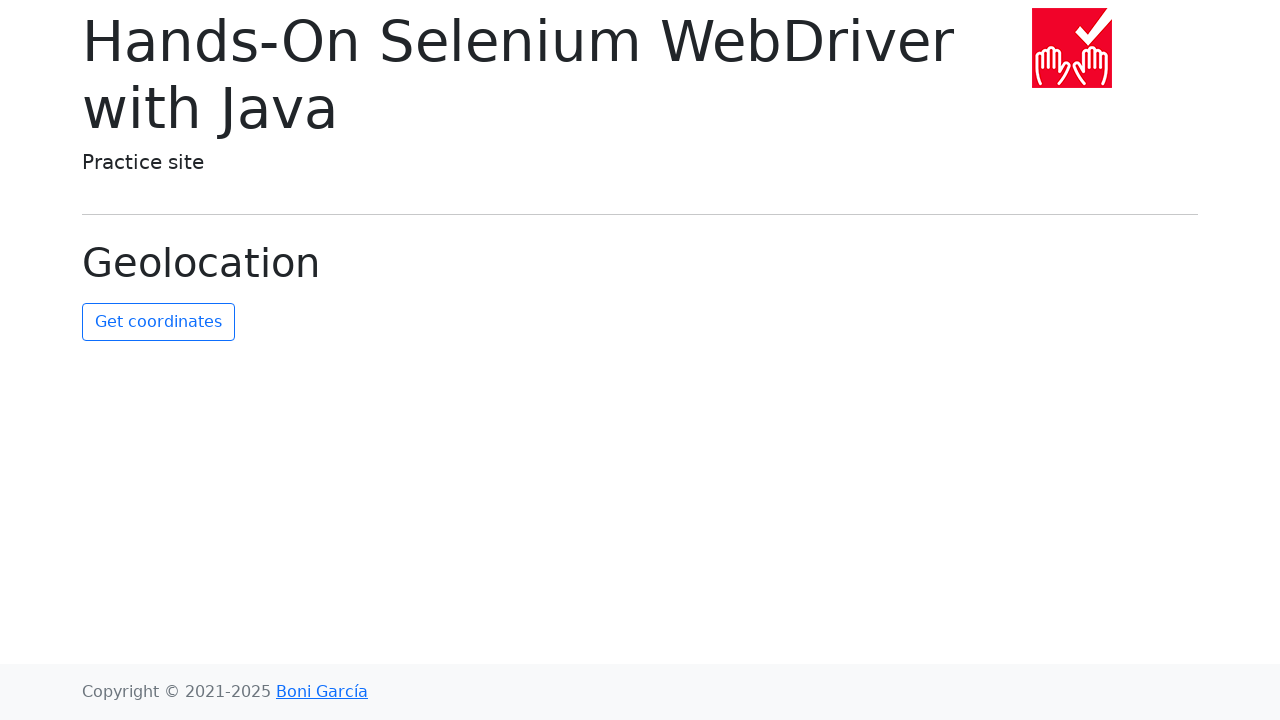

Verified page heading is 'Geolocation'
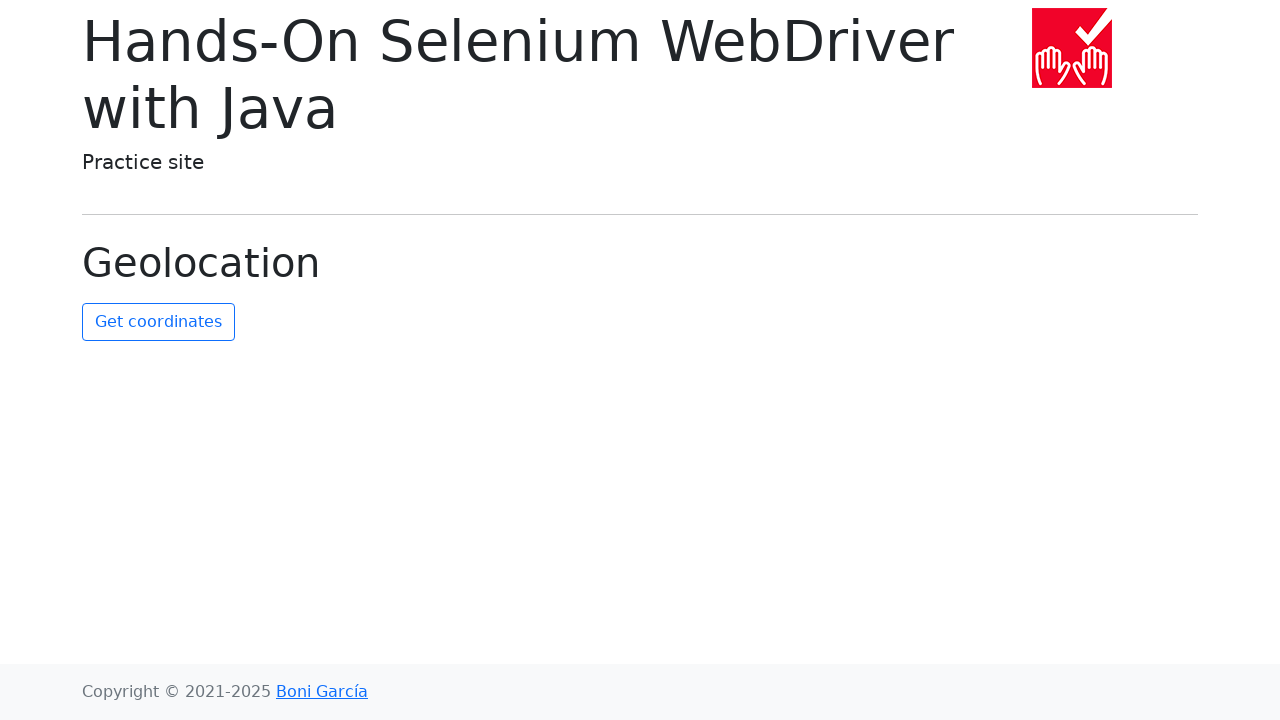

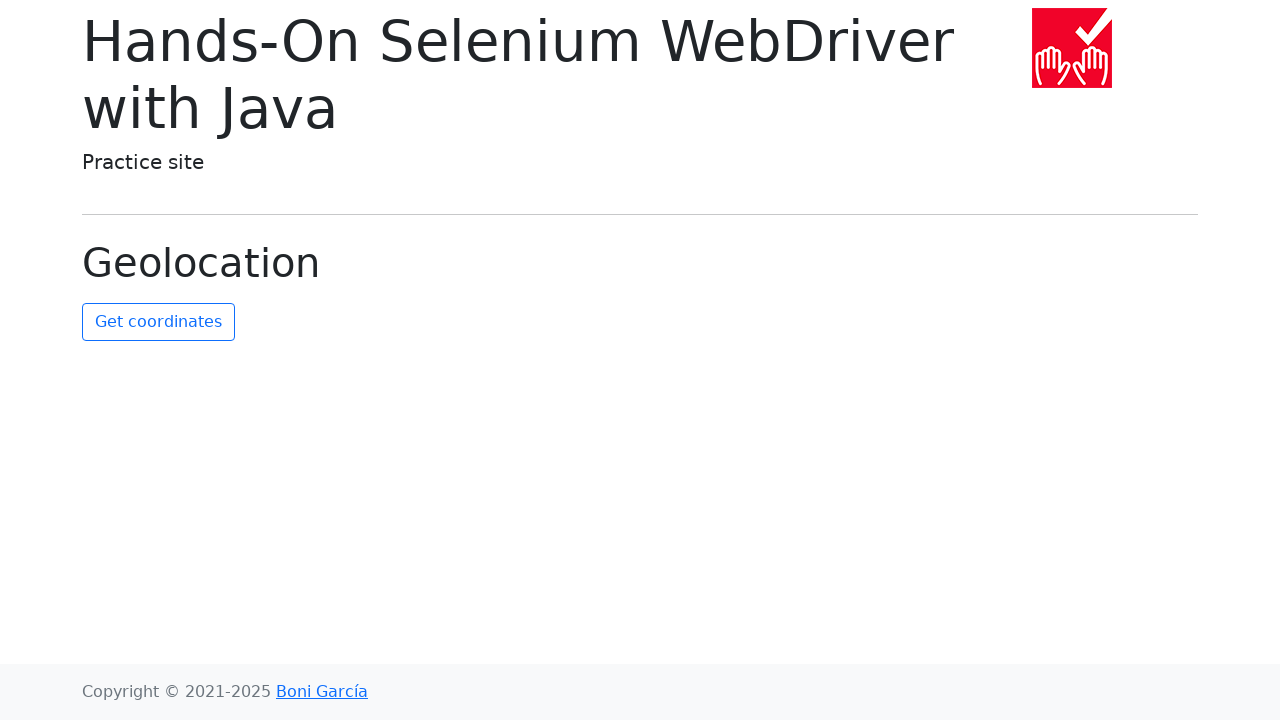